Tests that the question text is displayed on the Radio Button page

Starting URL: https://demoqa.com/elements

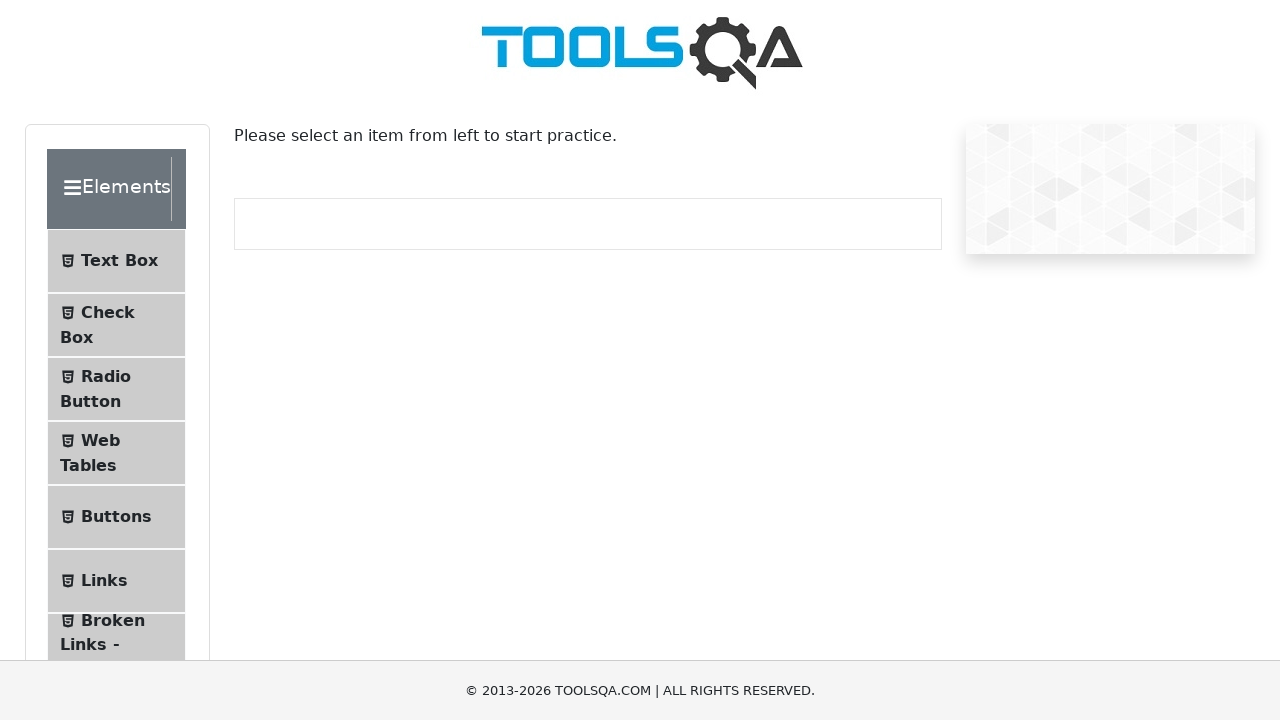

Clicked on Radio Button menu item at (116, 389) on #item-2
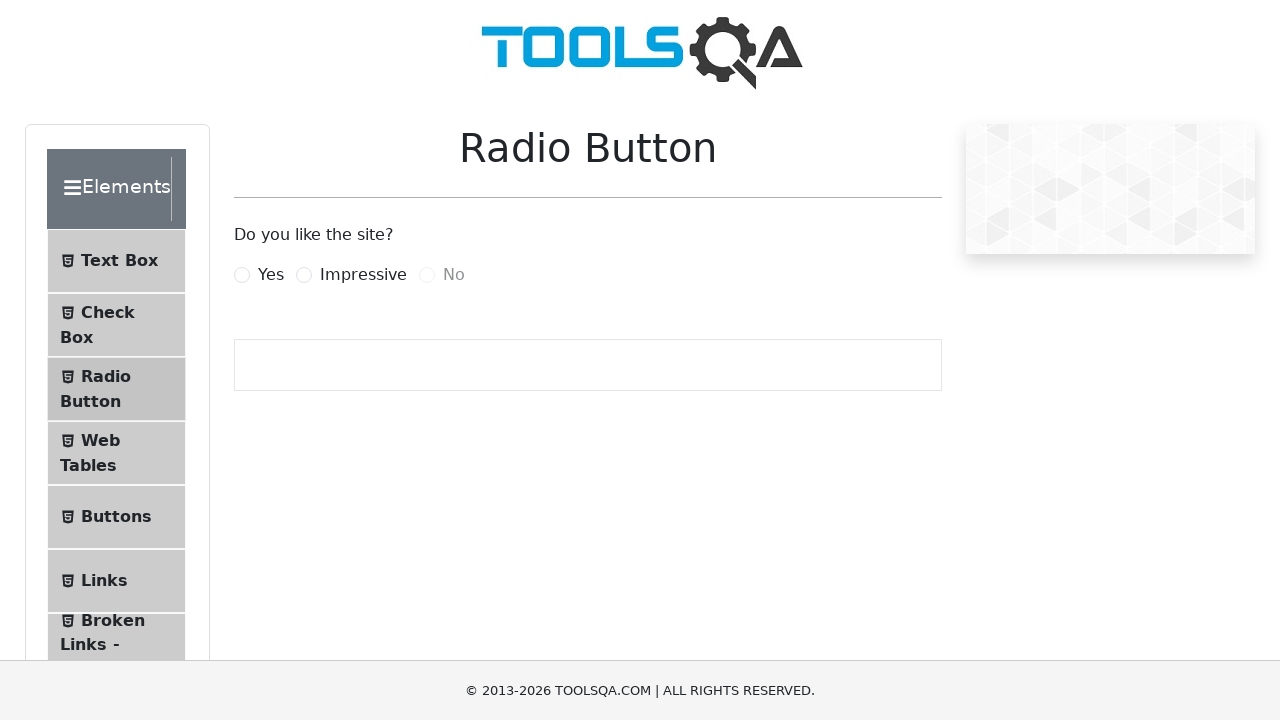

Waited for question text element to load
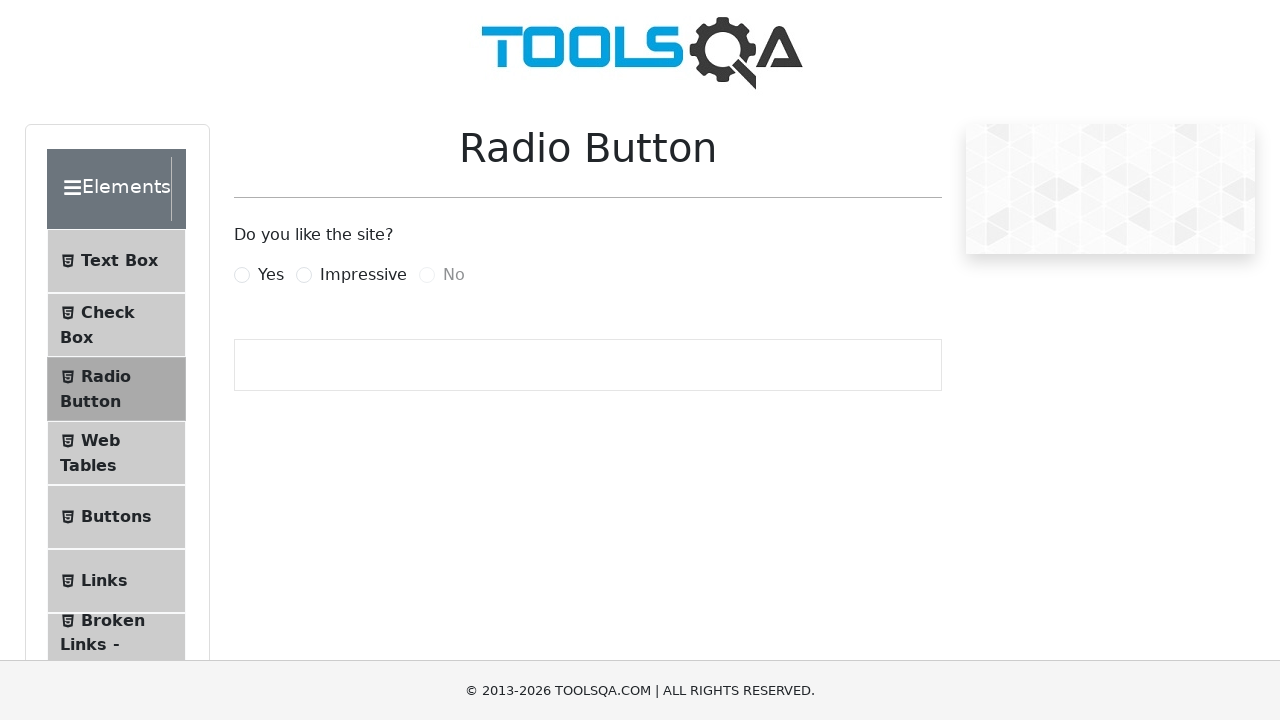

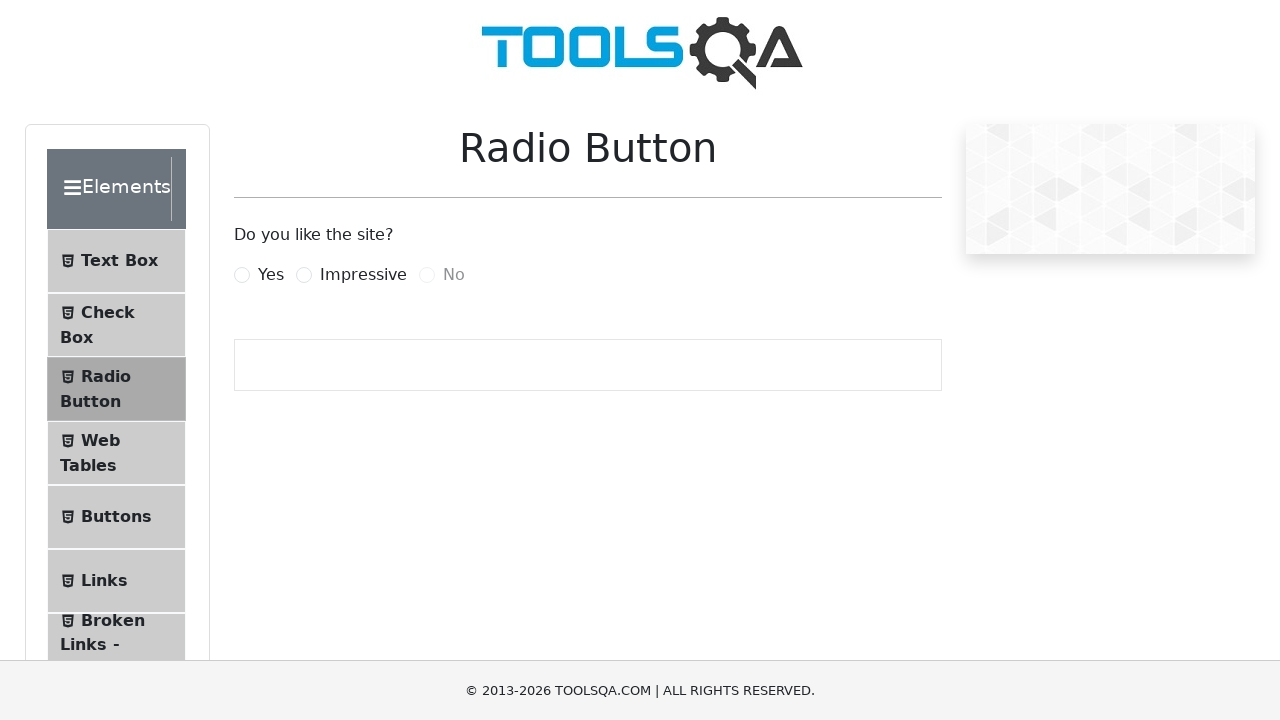